Navigates to Salesforce free trial signup form and fills in the first name field

Starting URL: https://www.salesforce.com/in/form/signup/freetrial-sales/

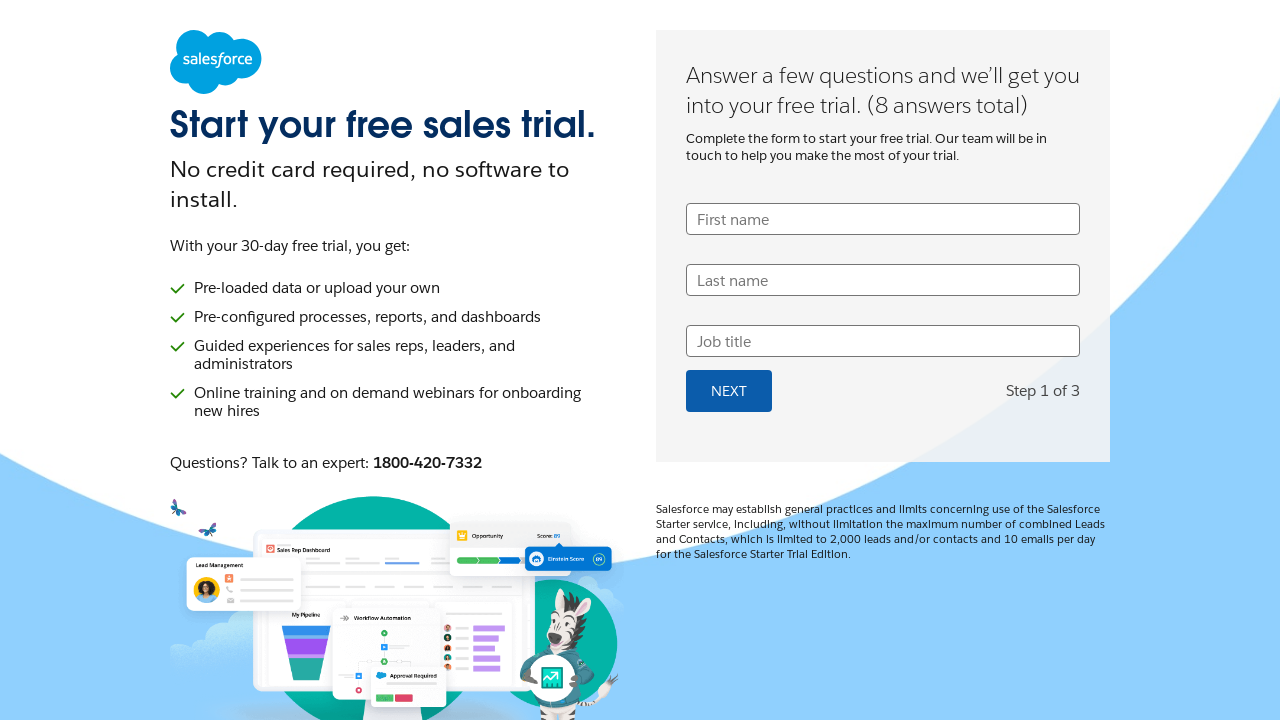

Filled first name field with 'shruthi' on input[name='UserFirstName']
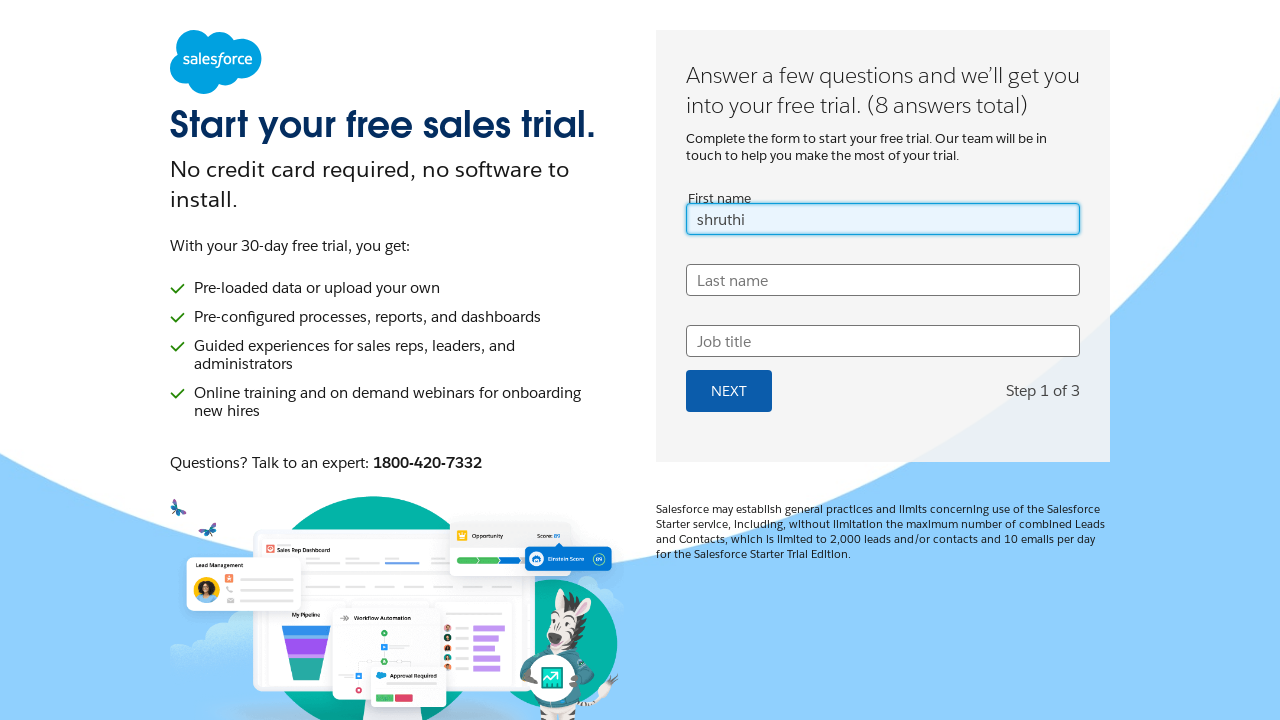

Waited 5000ms for form to process
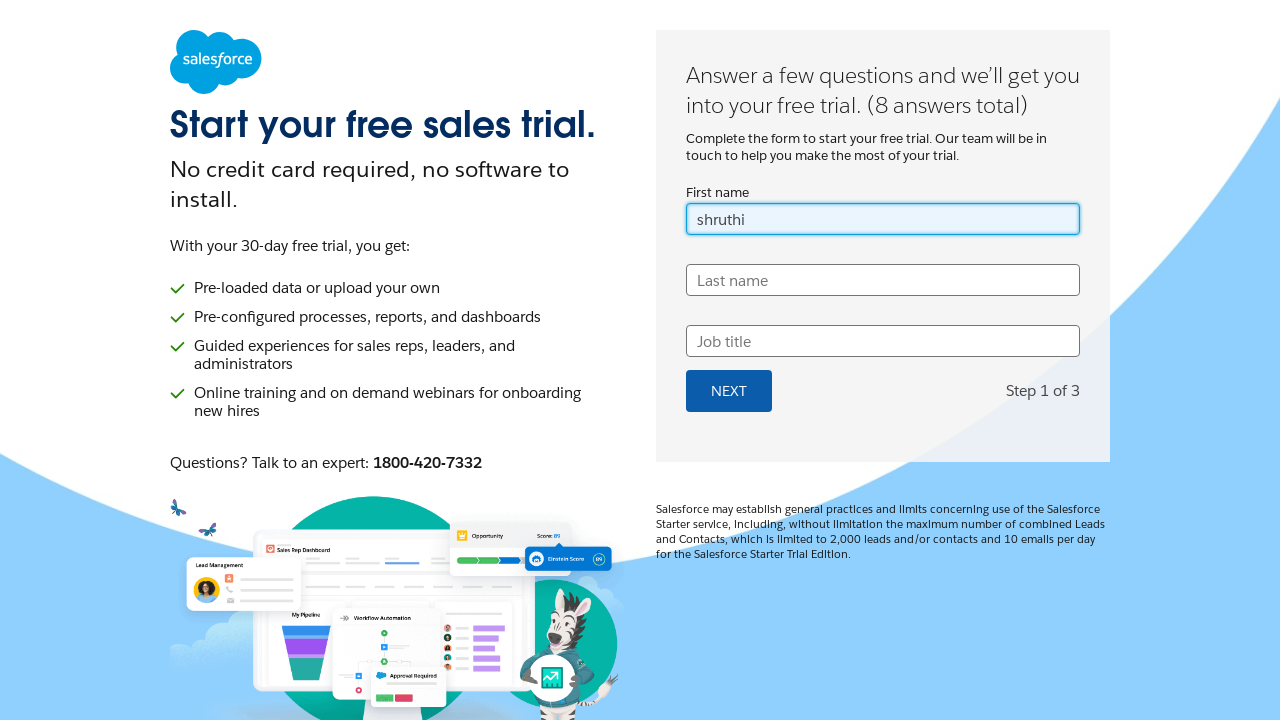

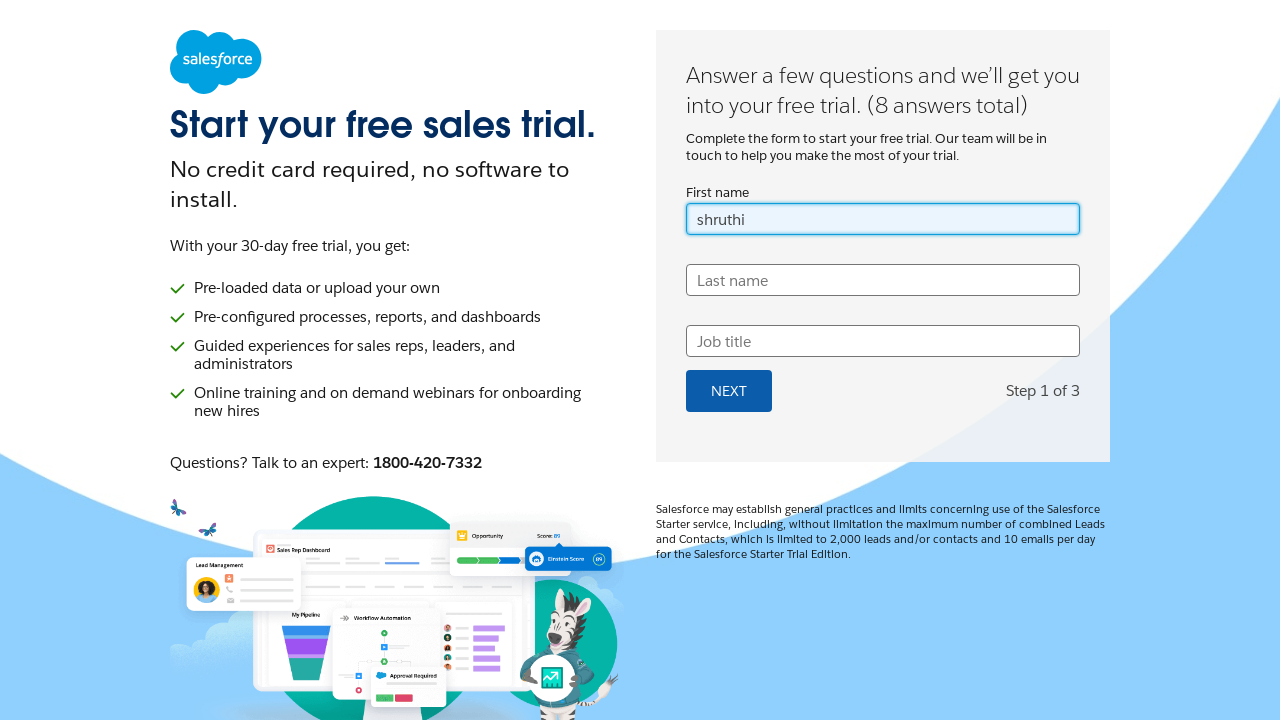